Tests keyboard input functionality by clicking on a name field, entering a name, and clicking a button on a form testing page

Starting URL: https://formy-project.herokuapp.com/keypress

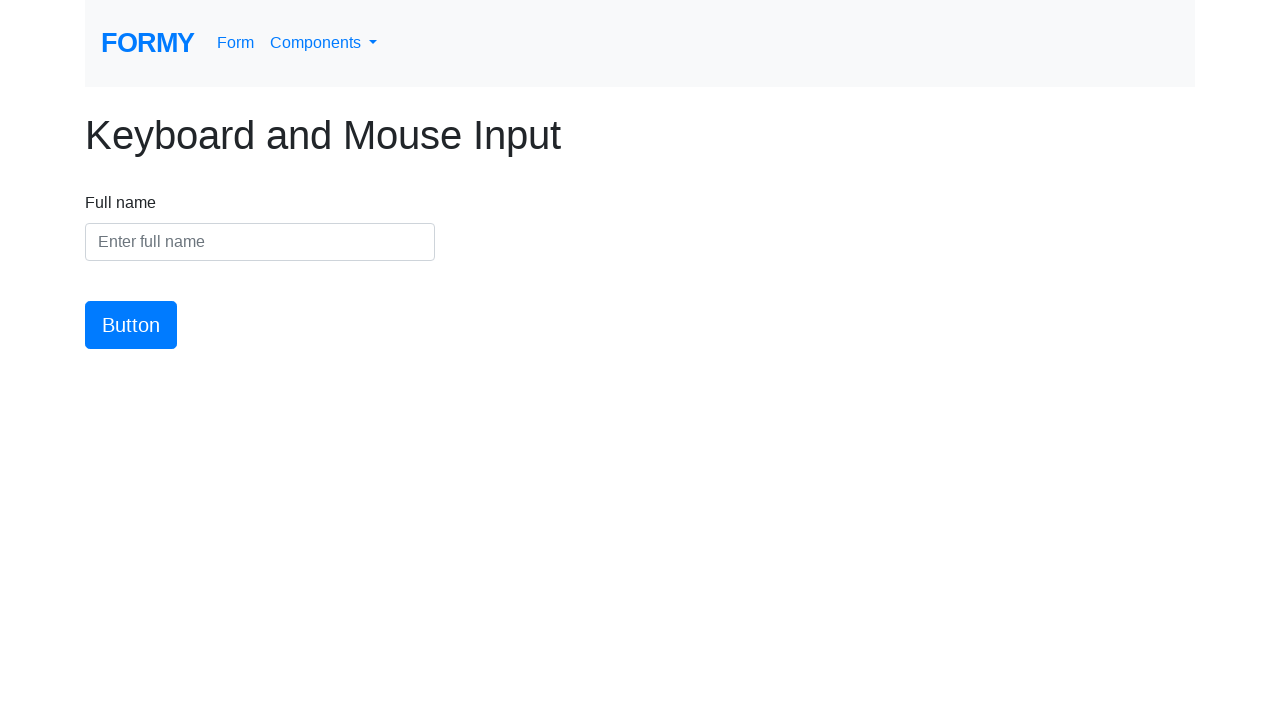

Clicked on the name input field at (260, 242) on #name
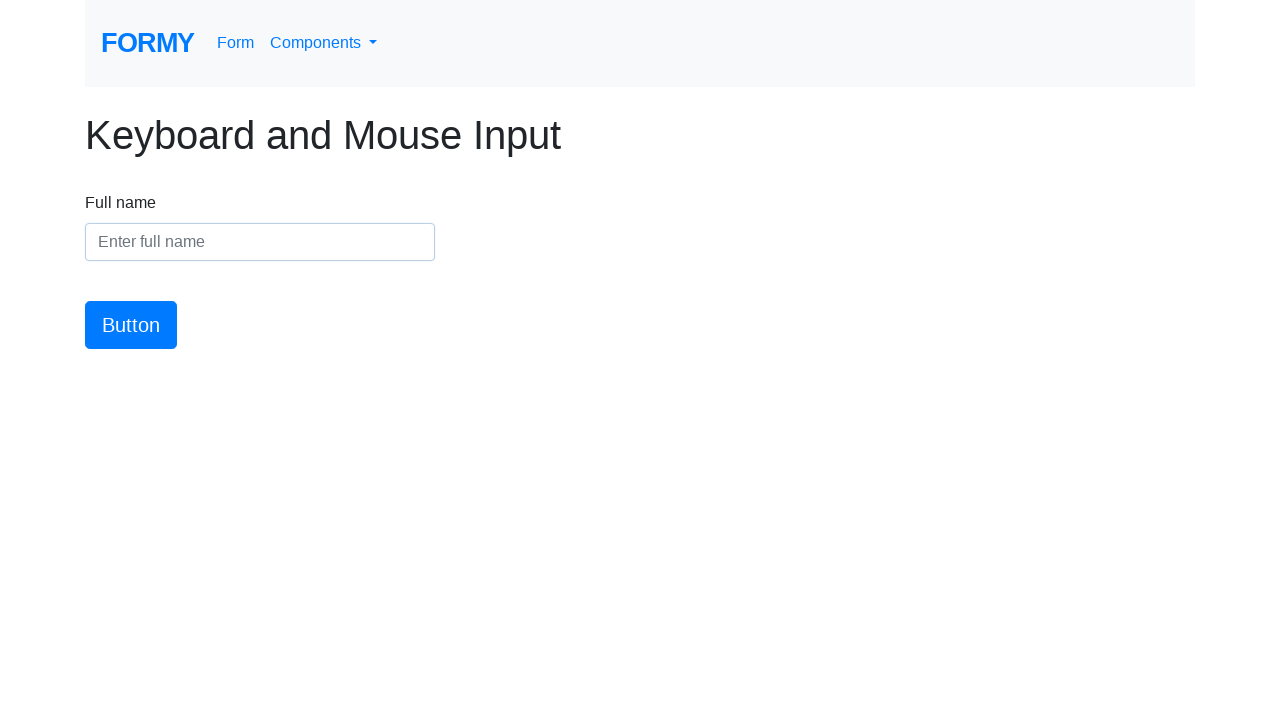

Entered 'Meaghan Lewis' into the name field on #name
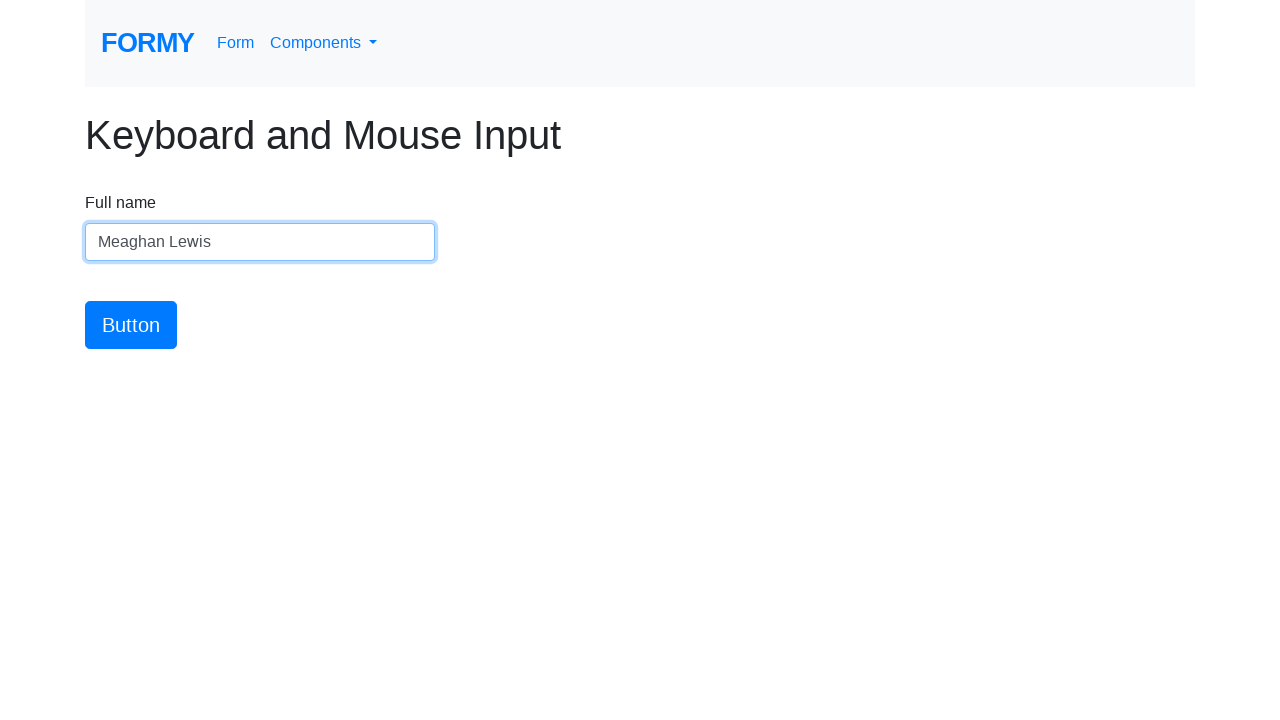

Clicked the submit button at (131, 325) on #button
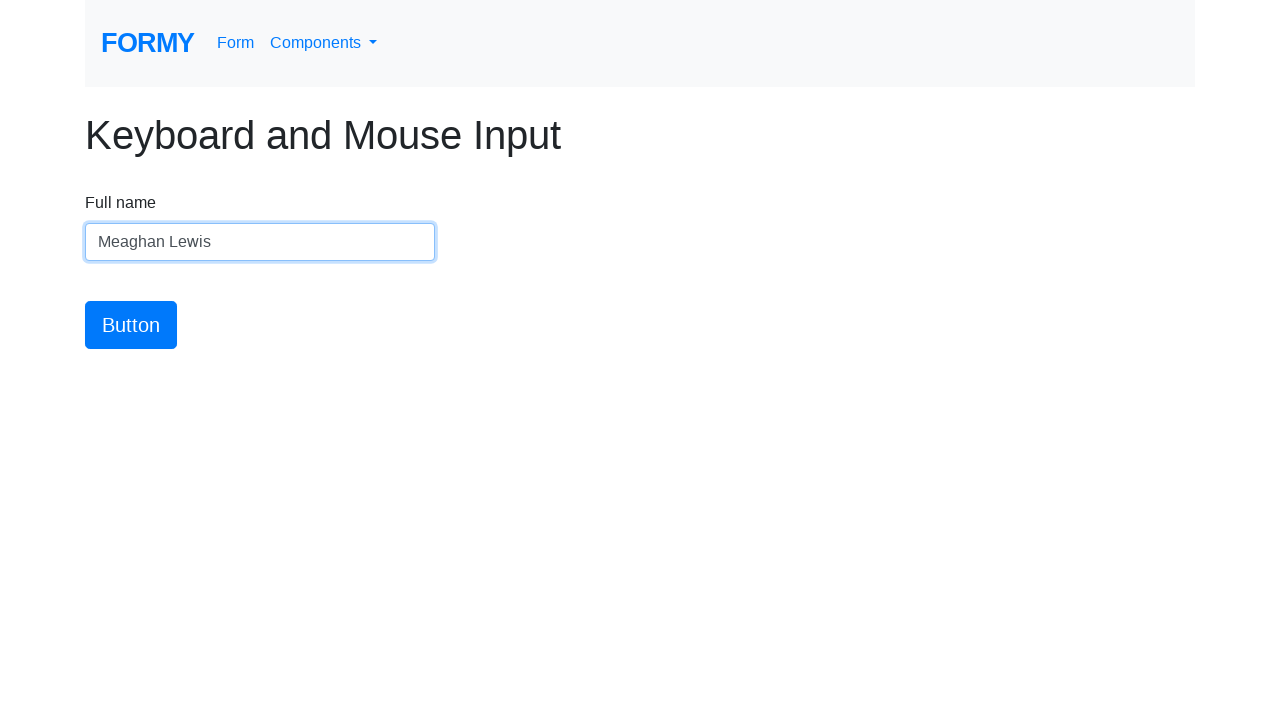

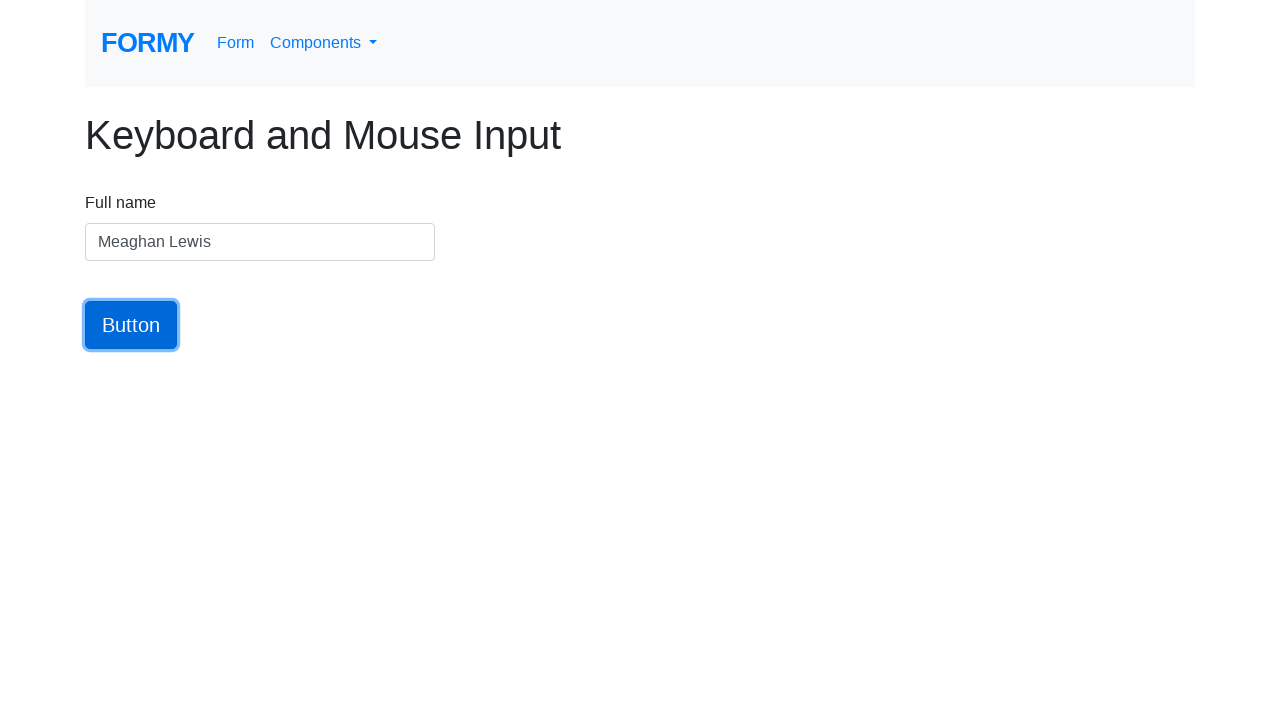